Tests double click functionality by double clicking a button and verifying the result text changes

Starting URL: https://automationfc.github.io/basic-form/index.html

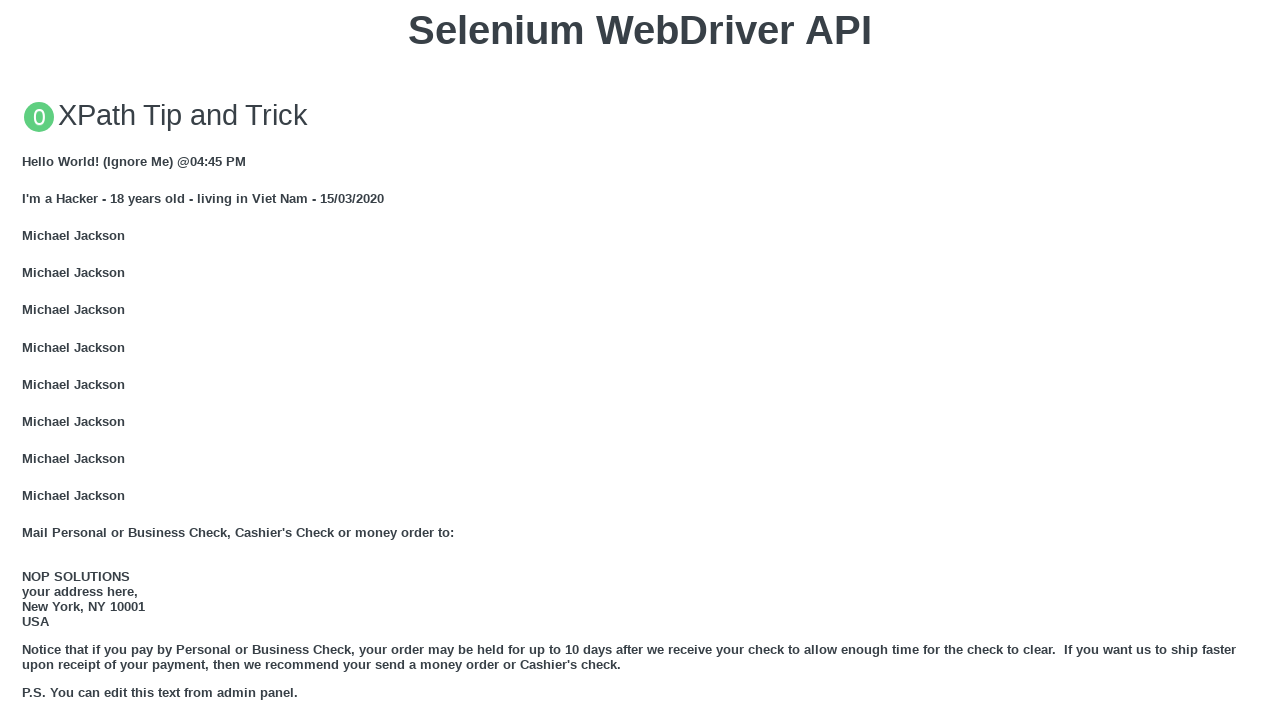

Located double click button element
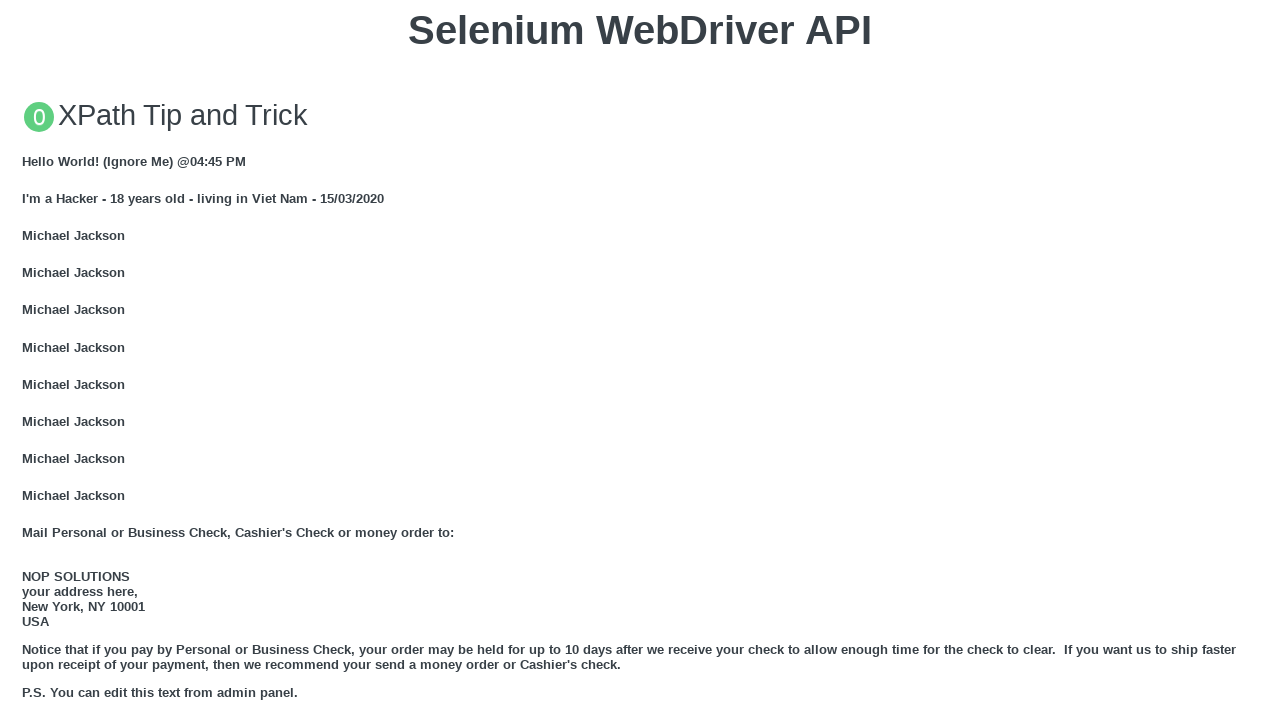

Scrolled double click button into view
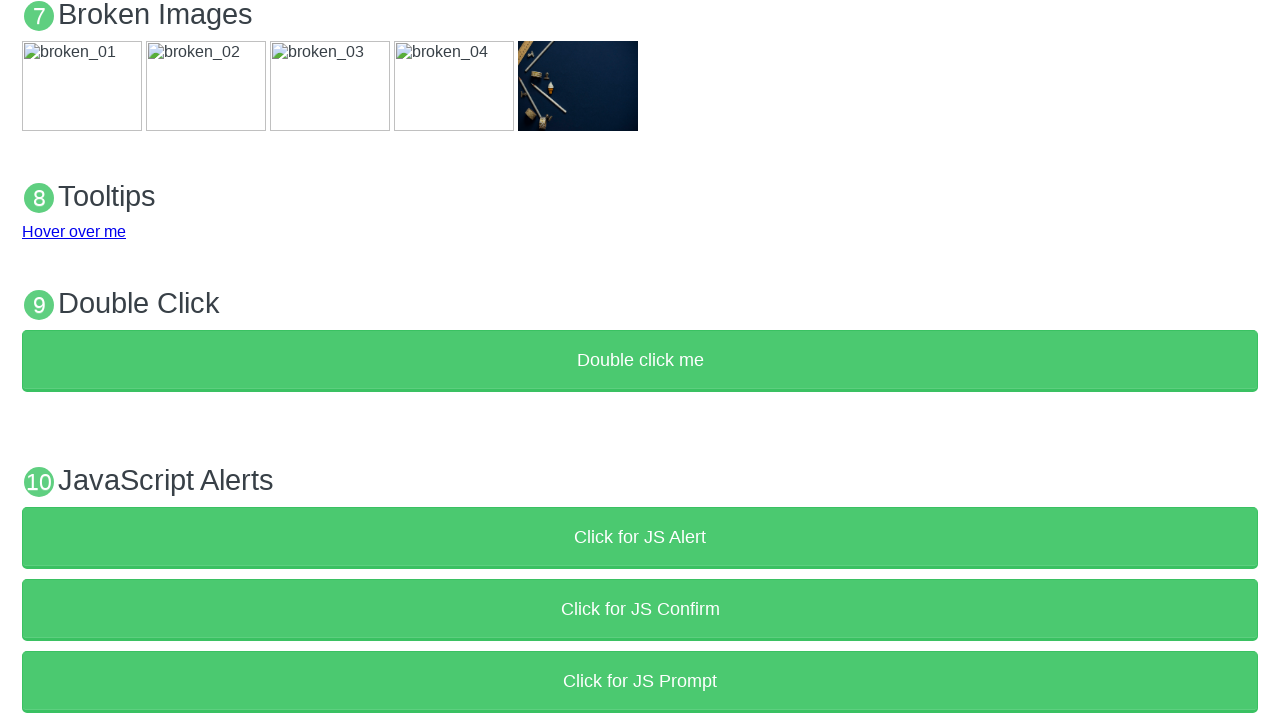

Double clicked the button at (640, 361) on xpath=//button[text()='Double click me']
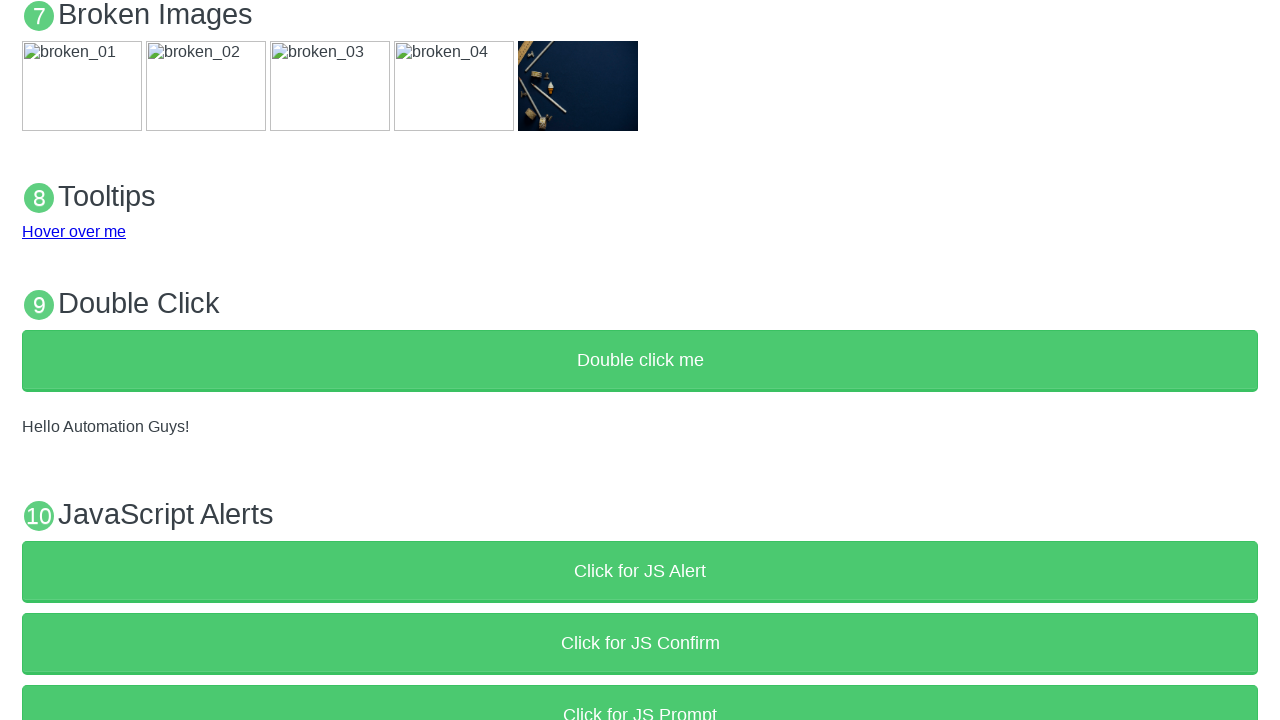

Verified result text changed to 'Hello Automation Guys!'
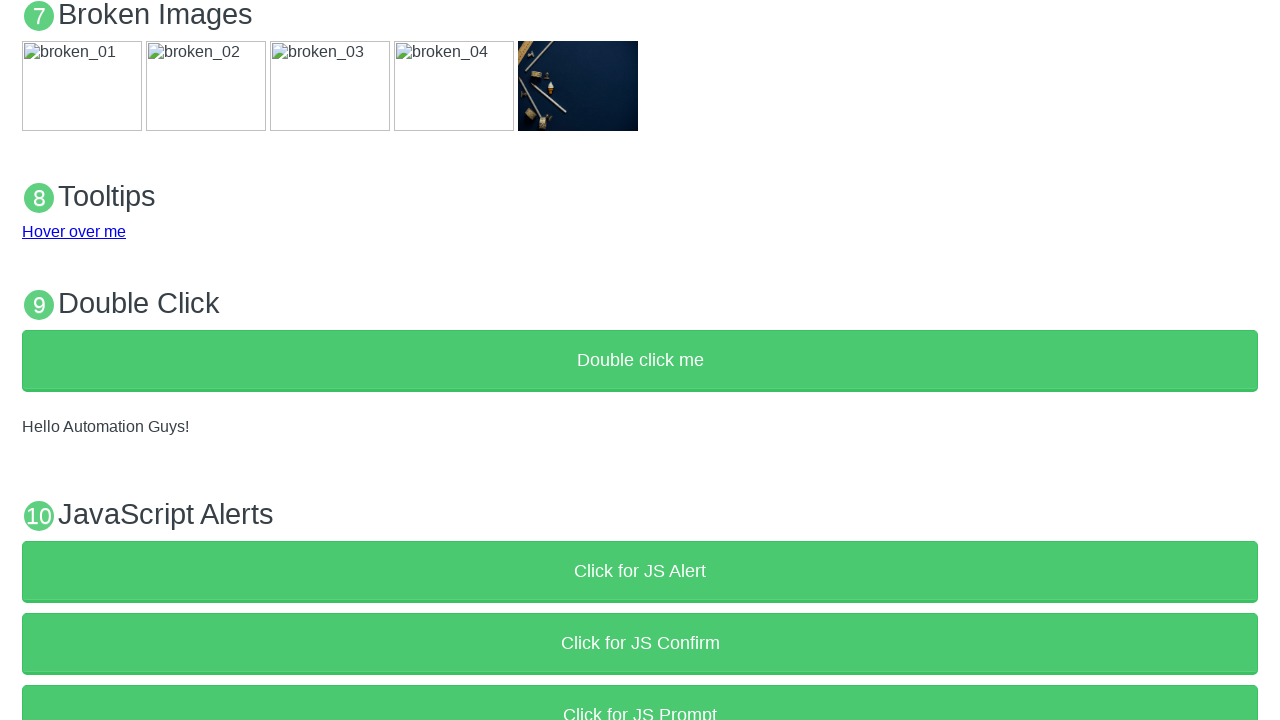

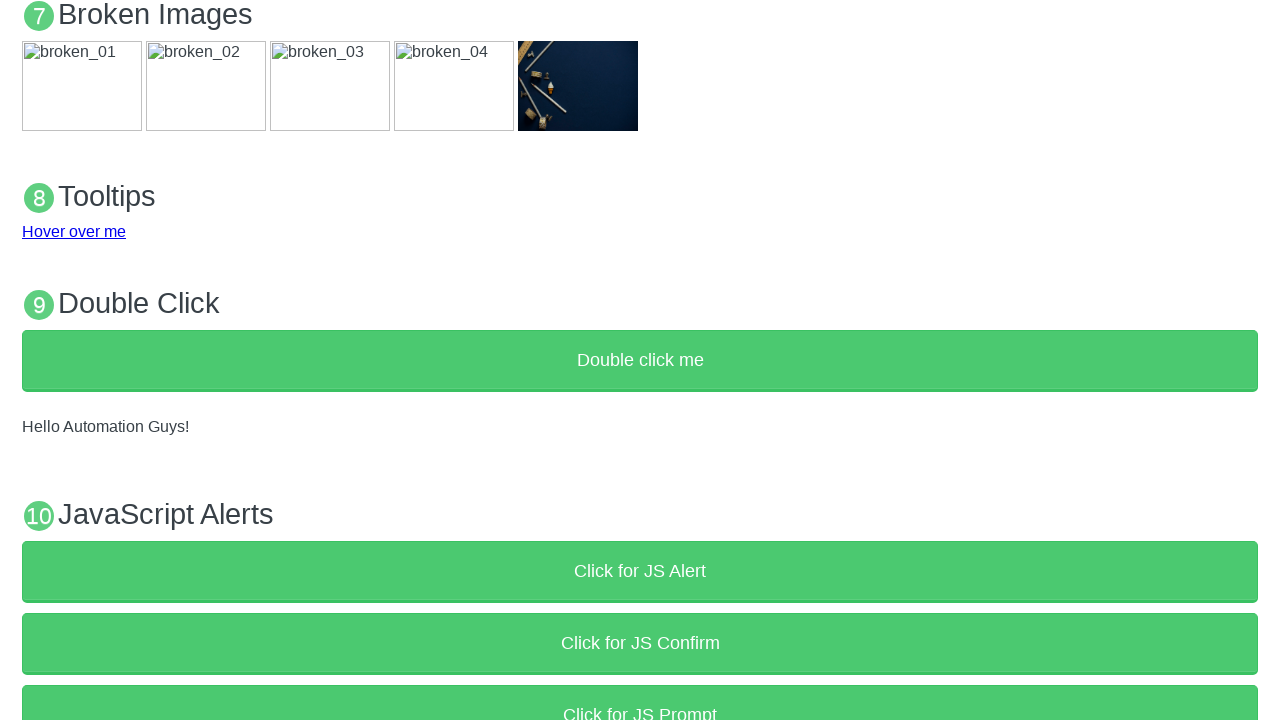